Opens two different websites in two different browsers (Chrome and Firefox)

Starting URL: https://www.walla.co.il

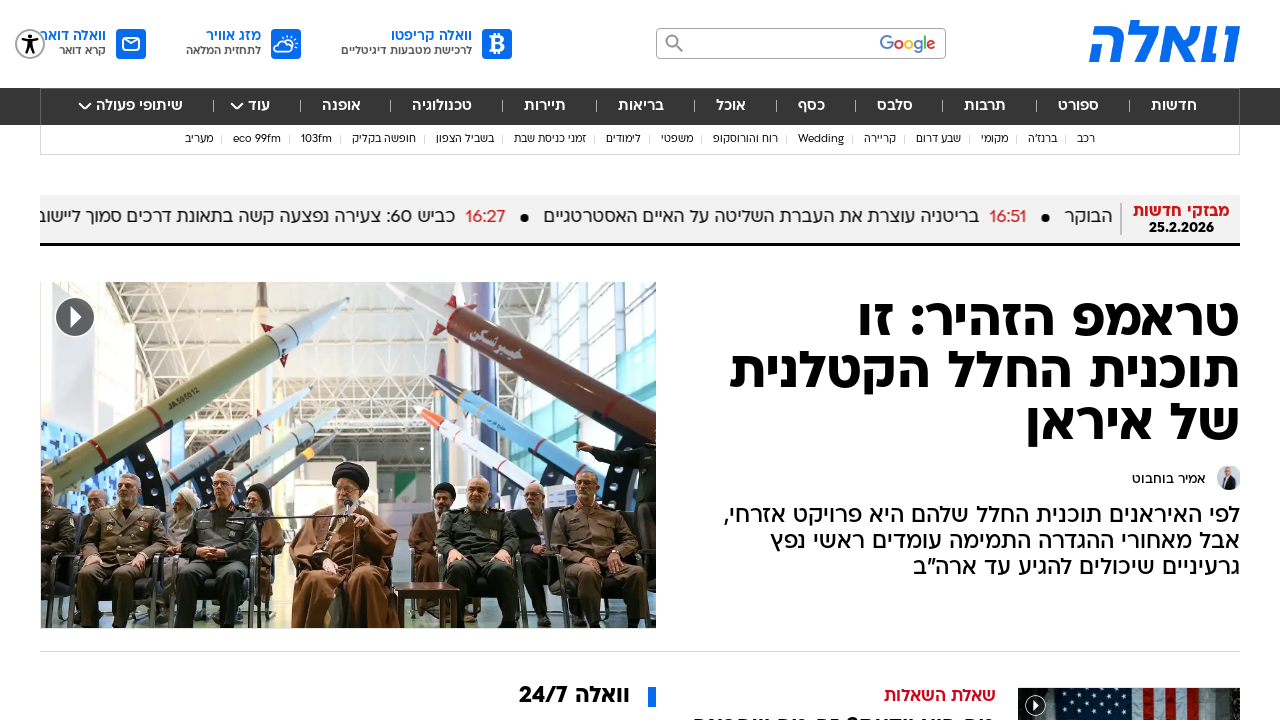

Navigated to ynet.co.il
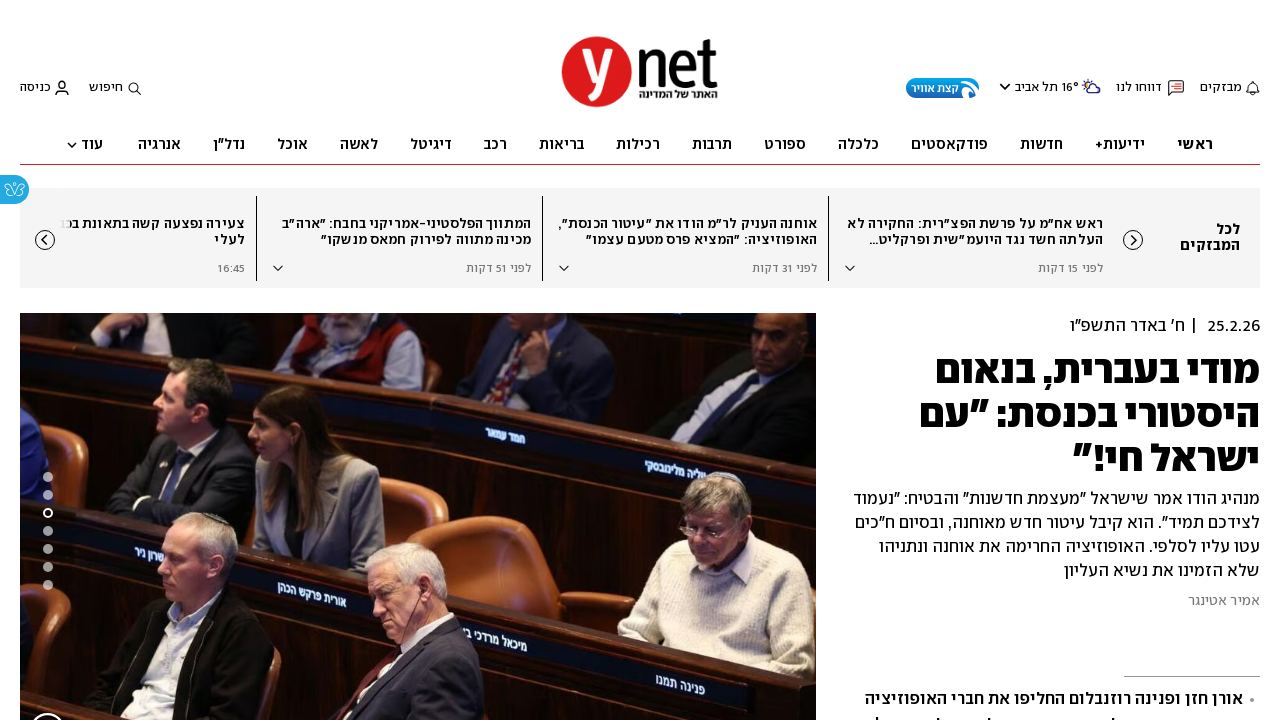

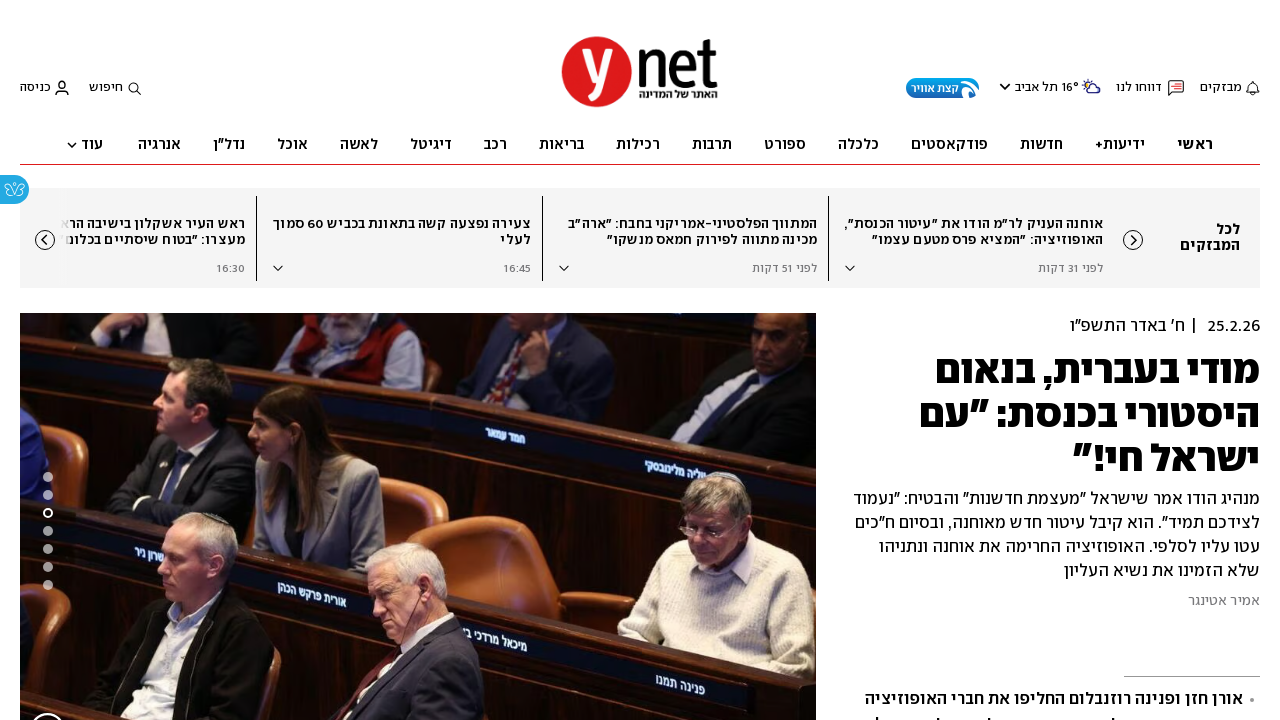